Tests scrolling by a specific amount to bring the footer element into viewport

Starting URL: https://selenium.dev/selenium/web/scrolling_tests/frame_with_nested_scrolling_frame_out_of_view.html

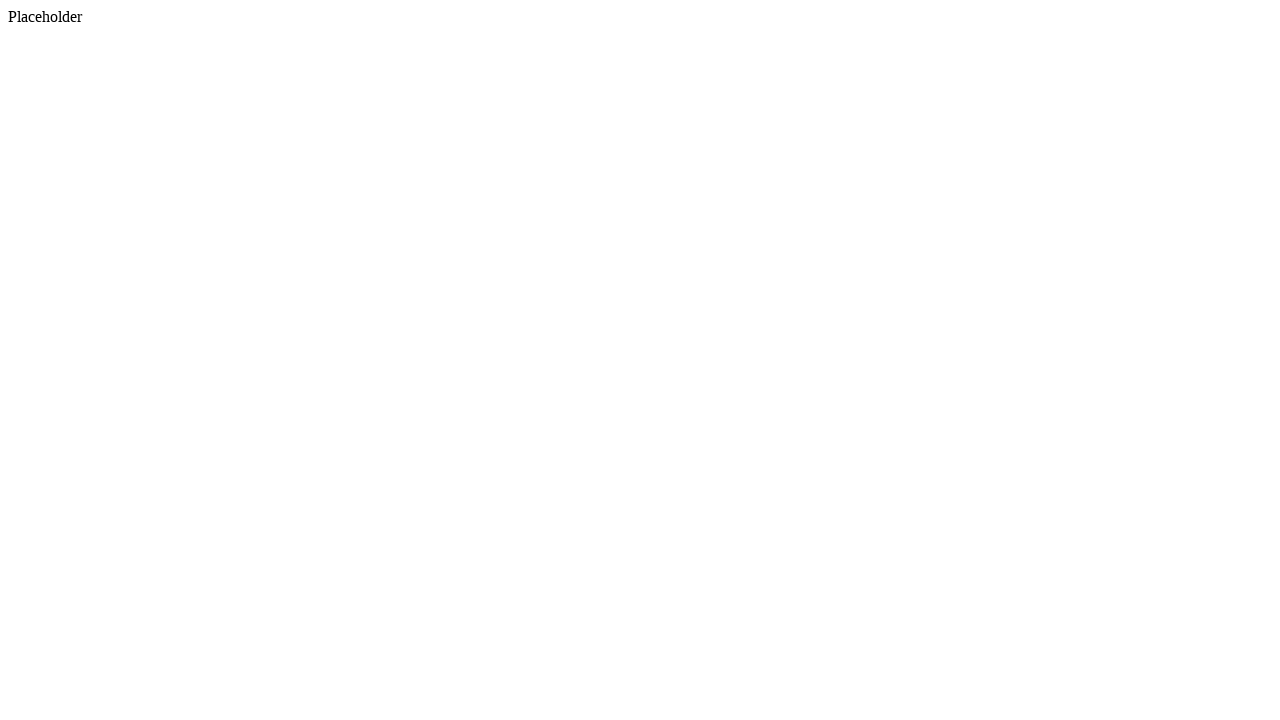

Located footer element
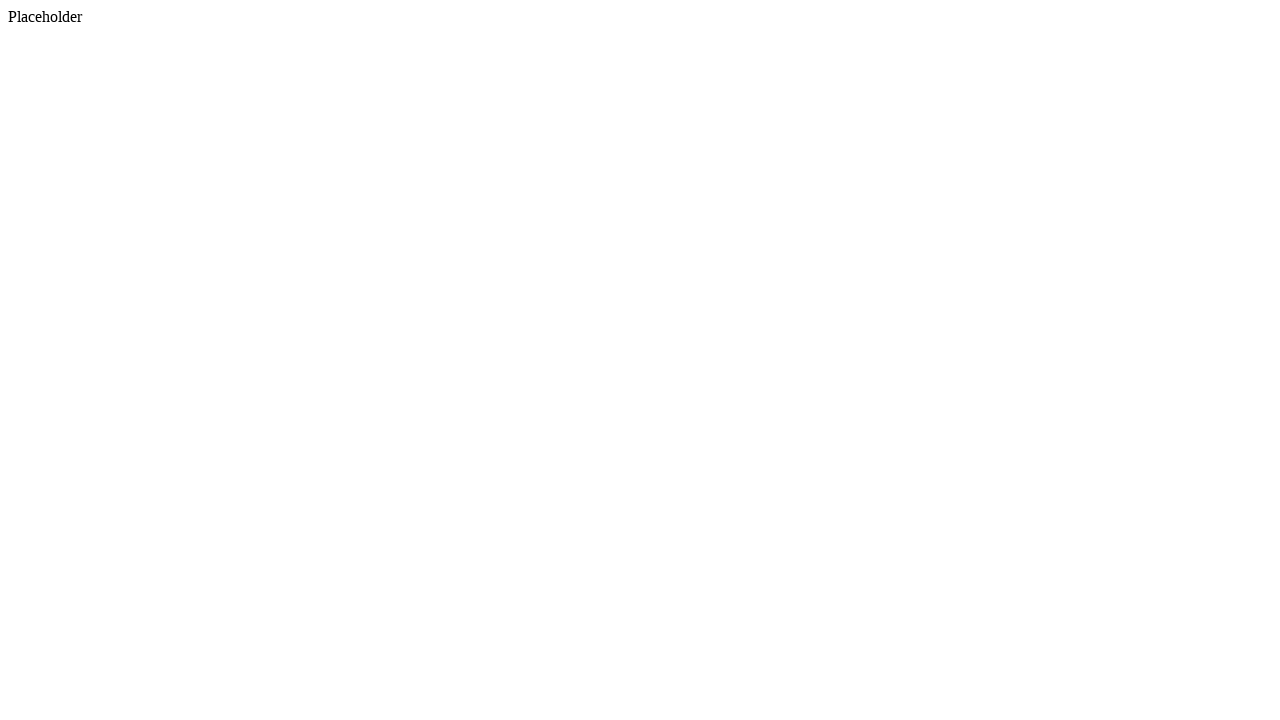

Retrieved bounding box of footer element
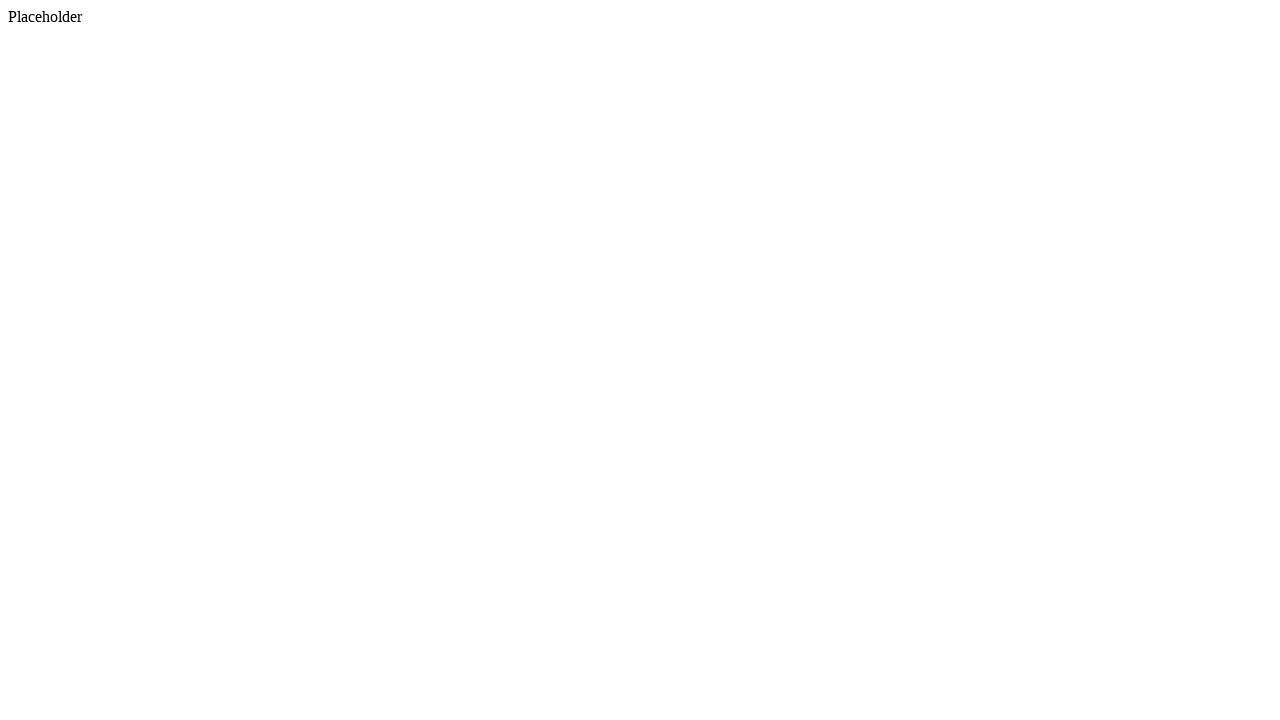

Calculated scroll distance based on footer position
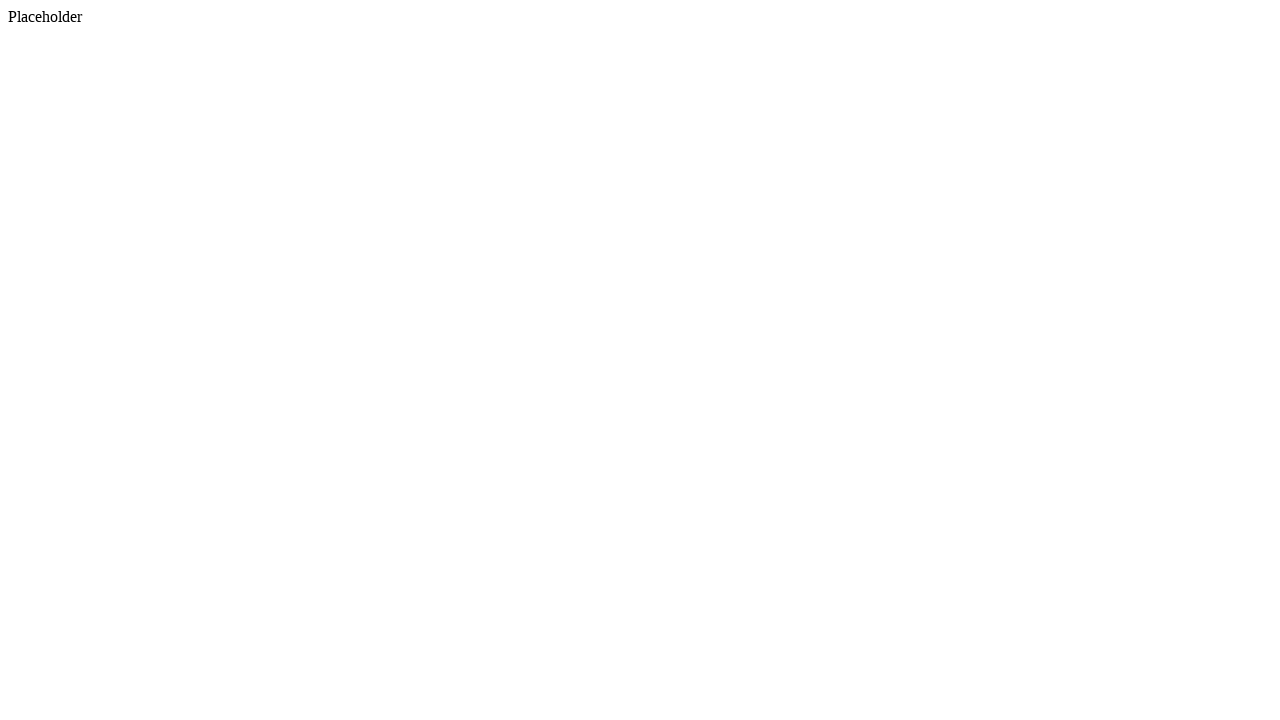

Scrolled down by 5216px to bring footer into viewport
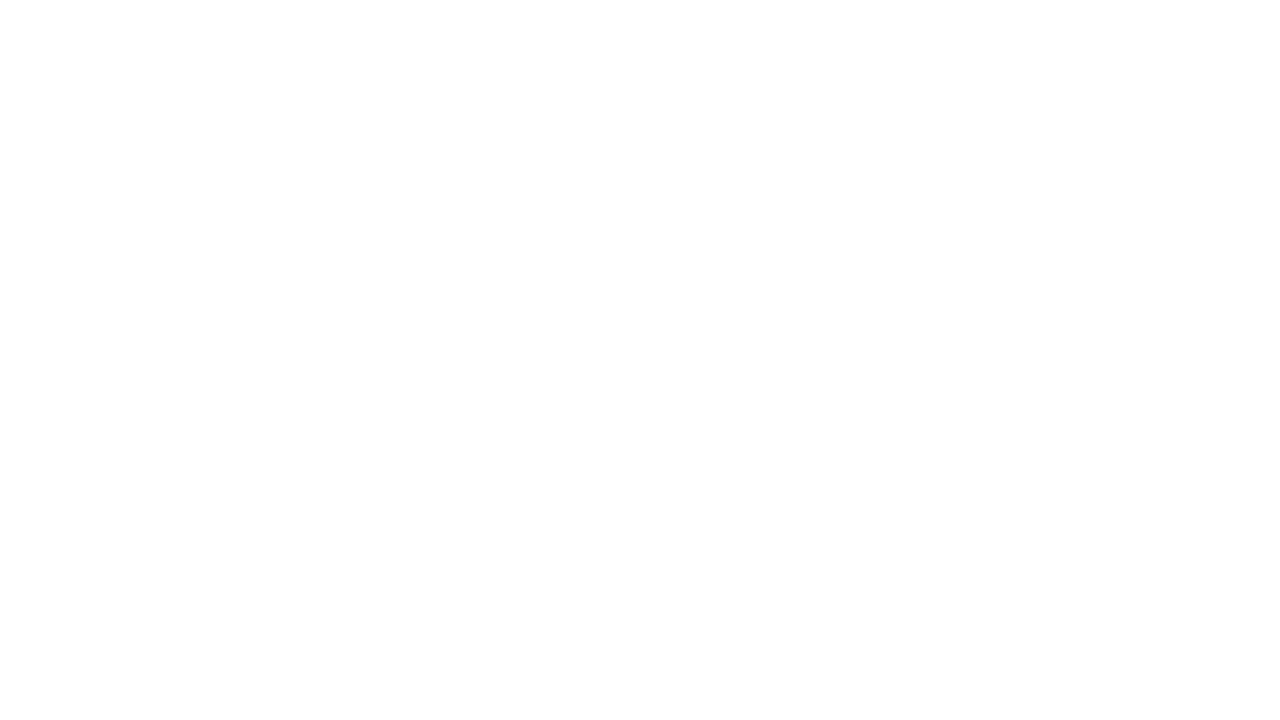

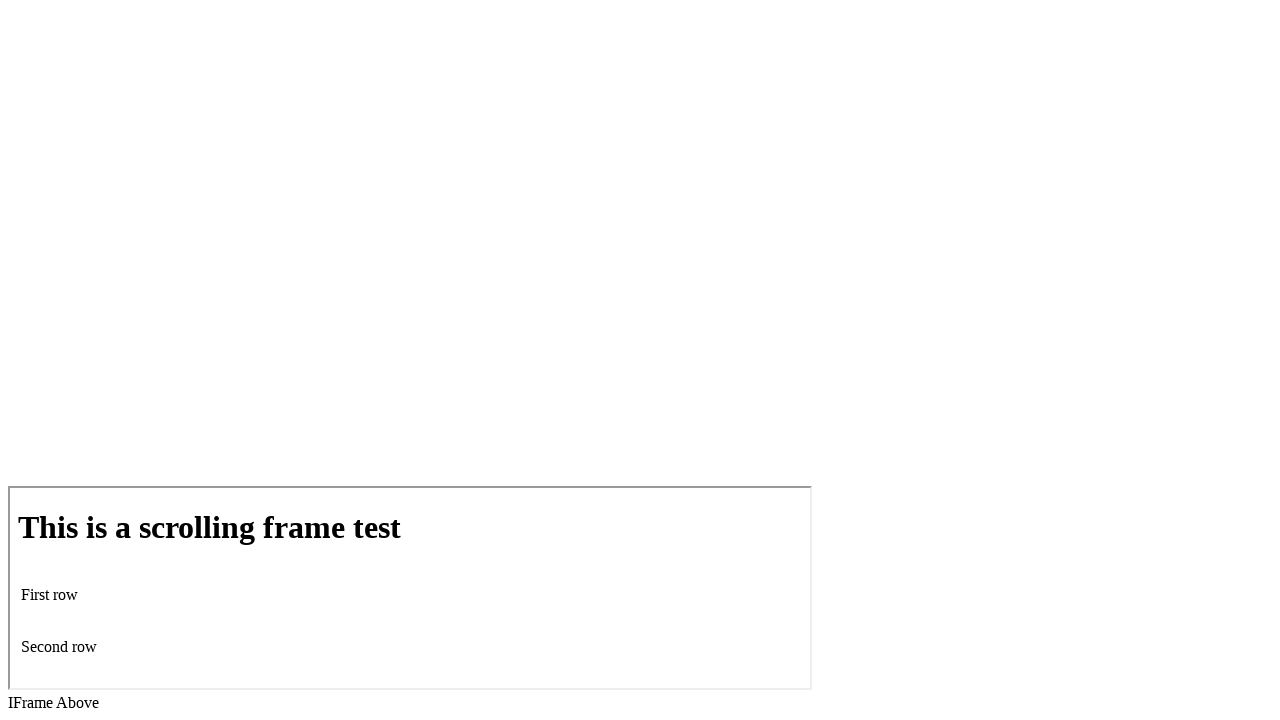